Tests navigation through a demo application to access a web table page and verify table content is displayed

Starting URL: https://demoapps.qspiders.com/

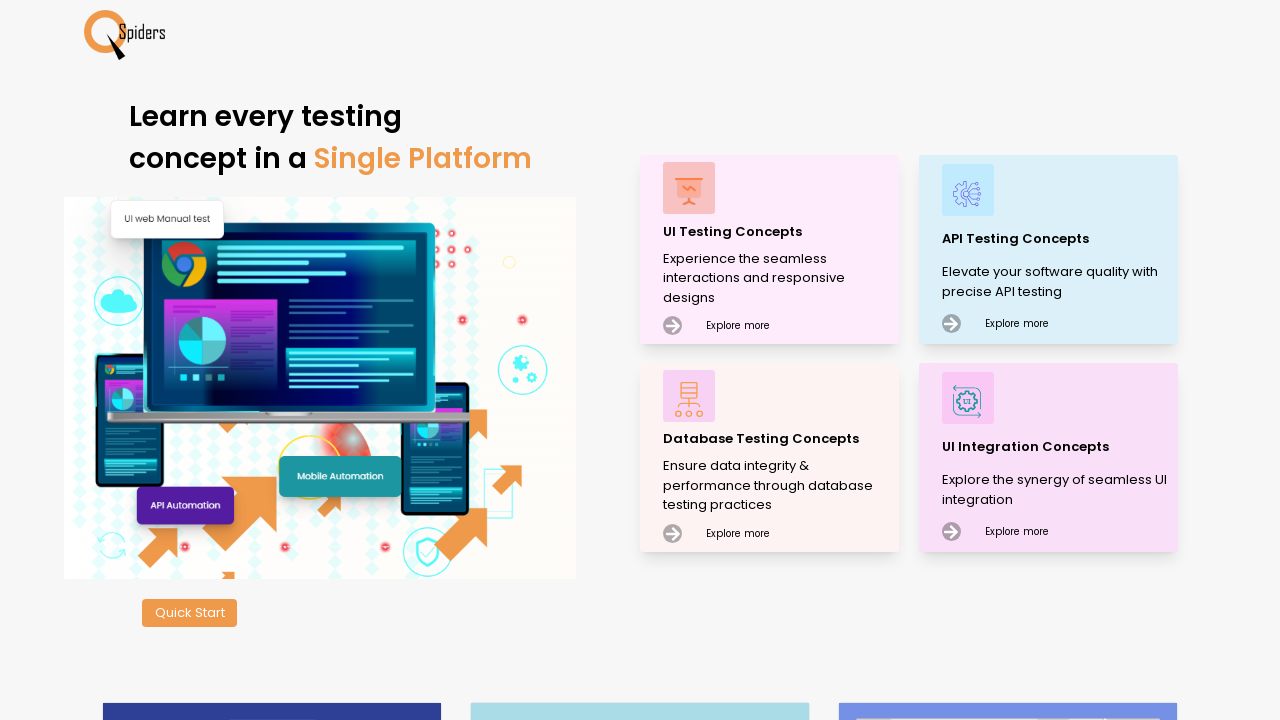

Clicked on UI Testing Concepts section at (778, 232) on xpath=//p[text()='UI Testing Concepts']
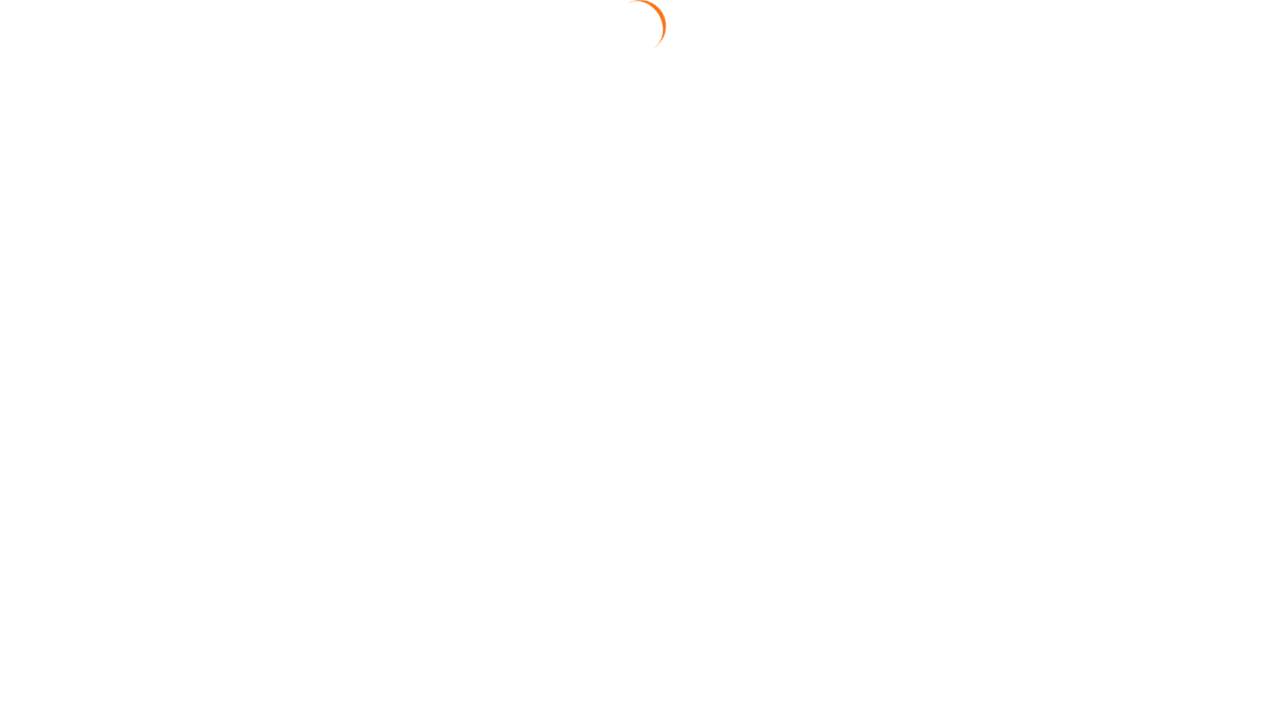

Waited 2 seconds for page to load
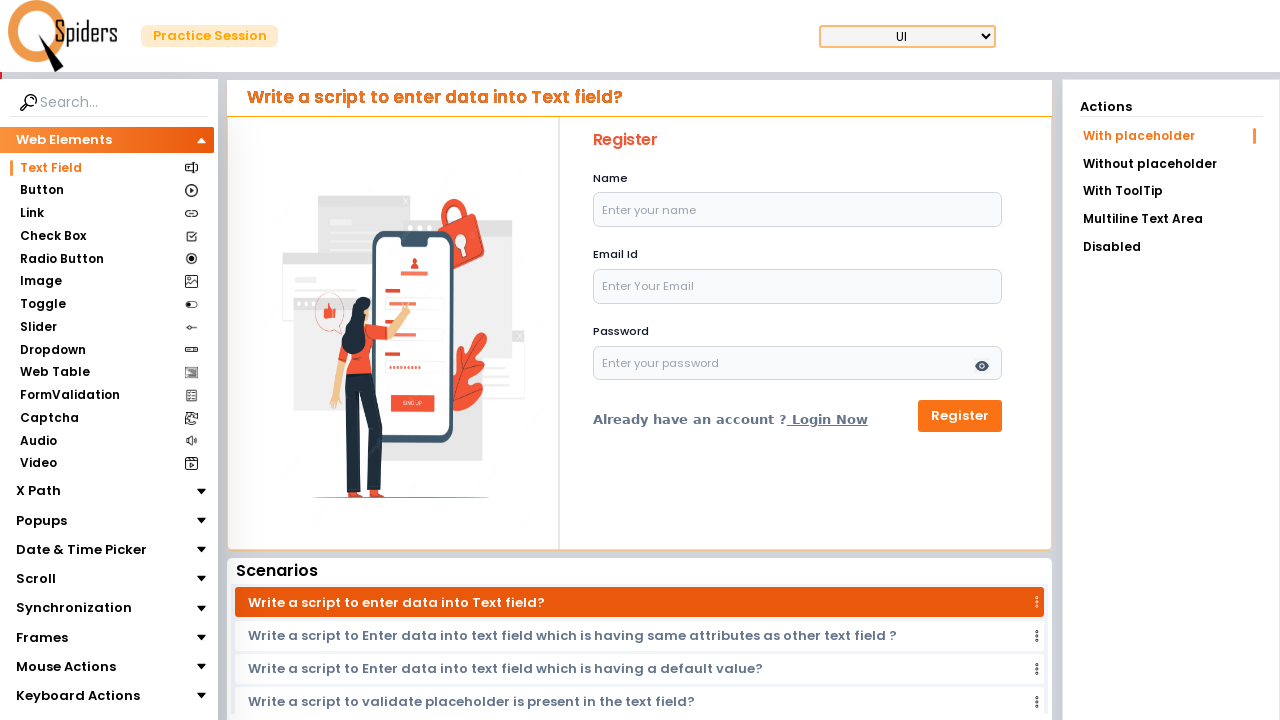

Clicked on table link at (106, 373) on xpath=//a[@href='/ui/table']
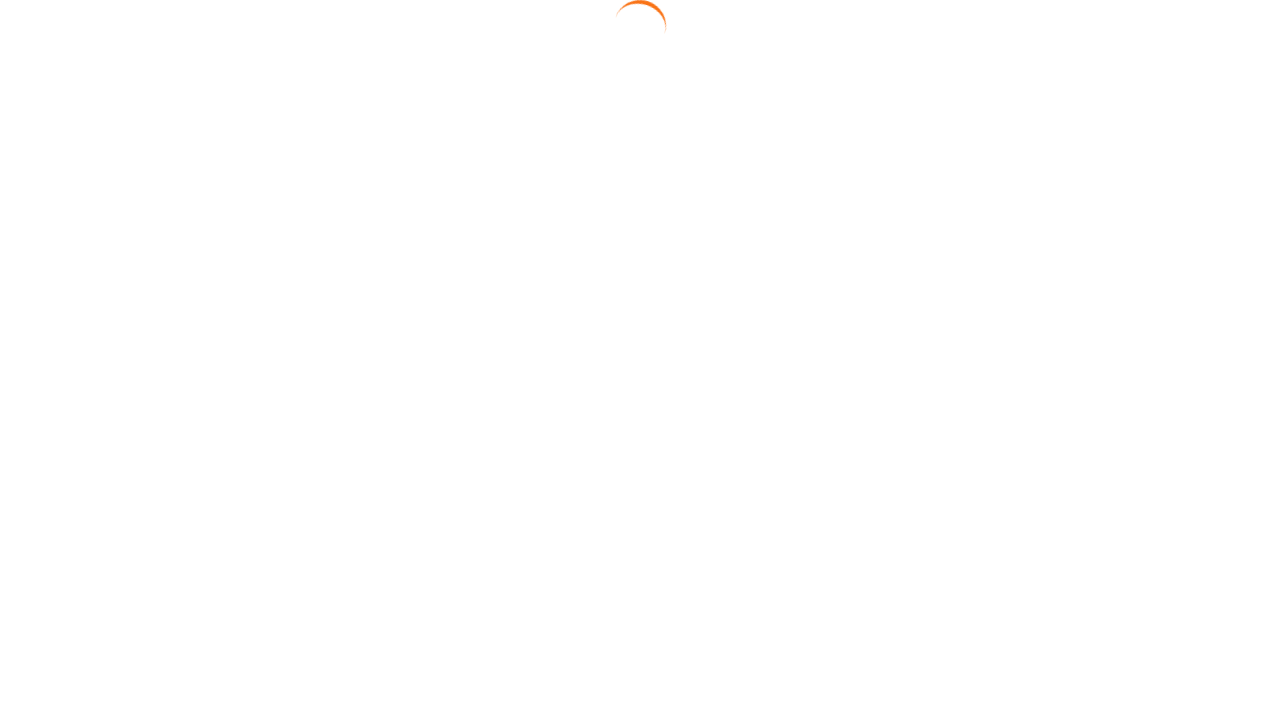

Table loaded and first cell is accessible
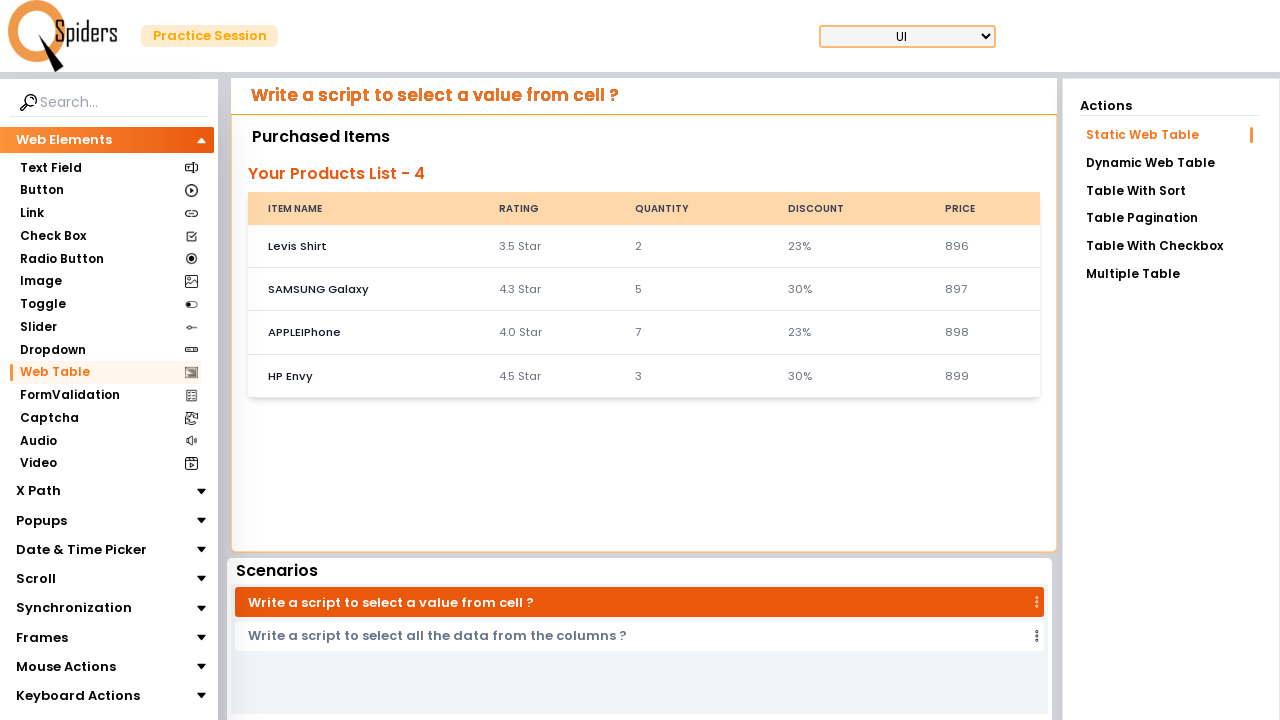

Retrieved first table cell content: 3.5 Star
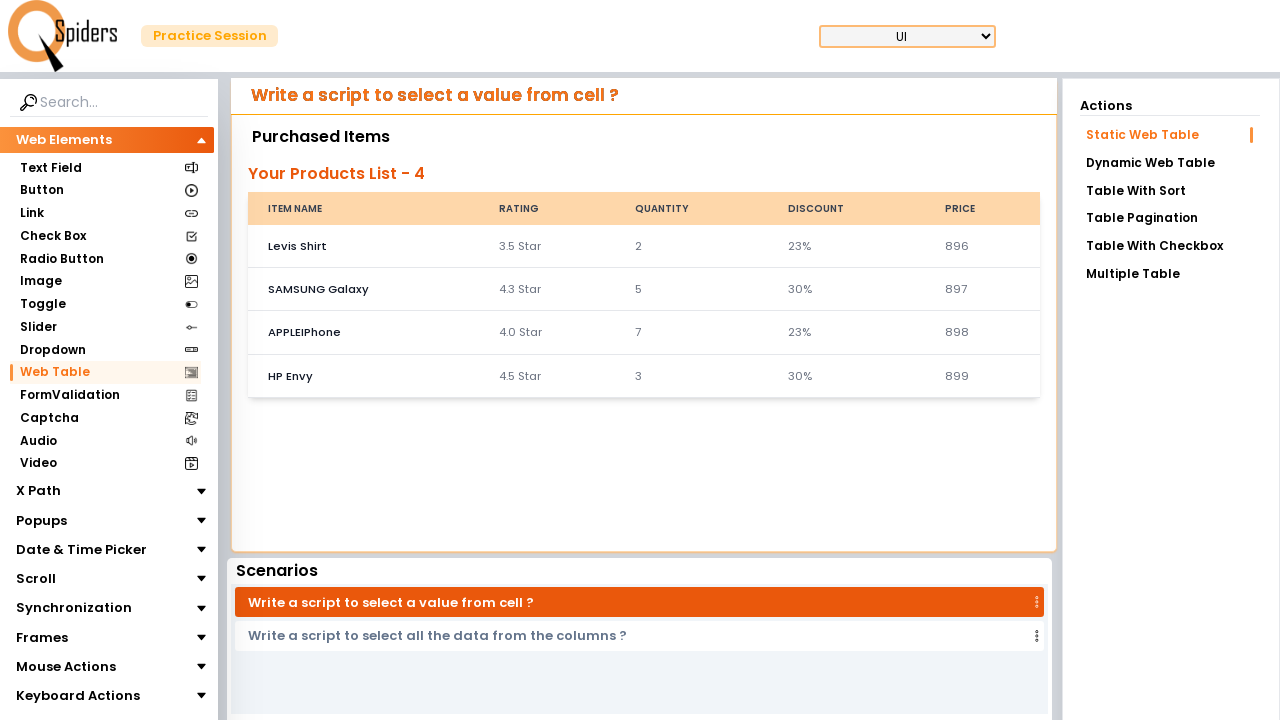

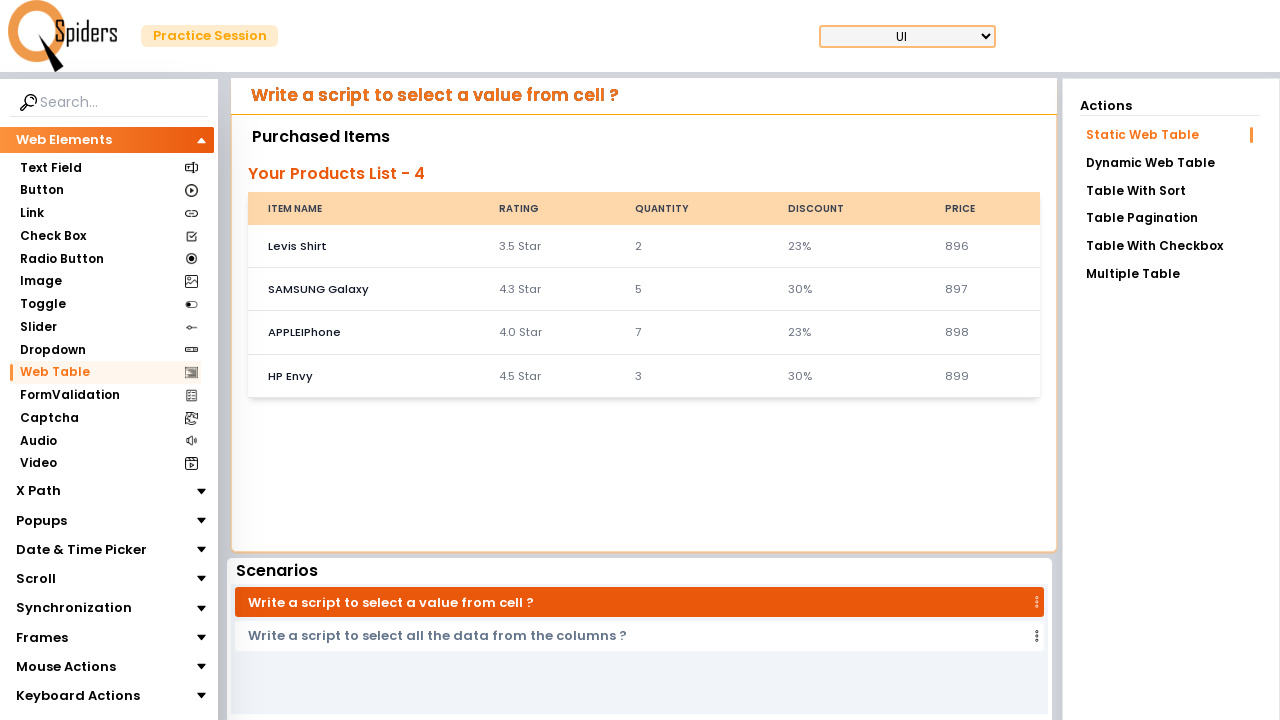